Tests form validation by attempting to submit the practice form without filling required fields, then verifies that validation errors are displayed.

Starting URL: https://demoqa.com/automation-practice-form

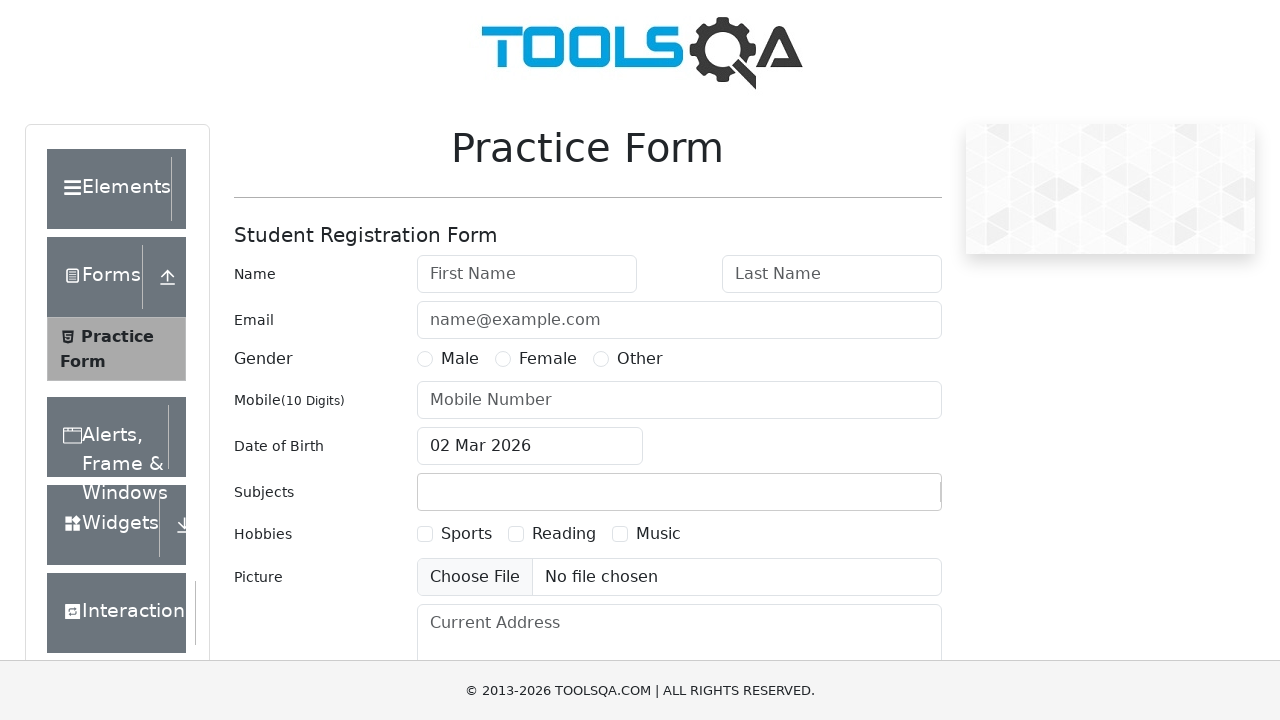

Waited for practice form to load
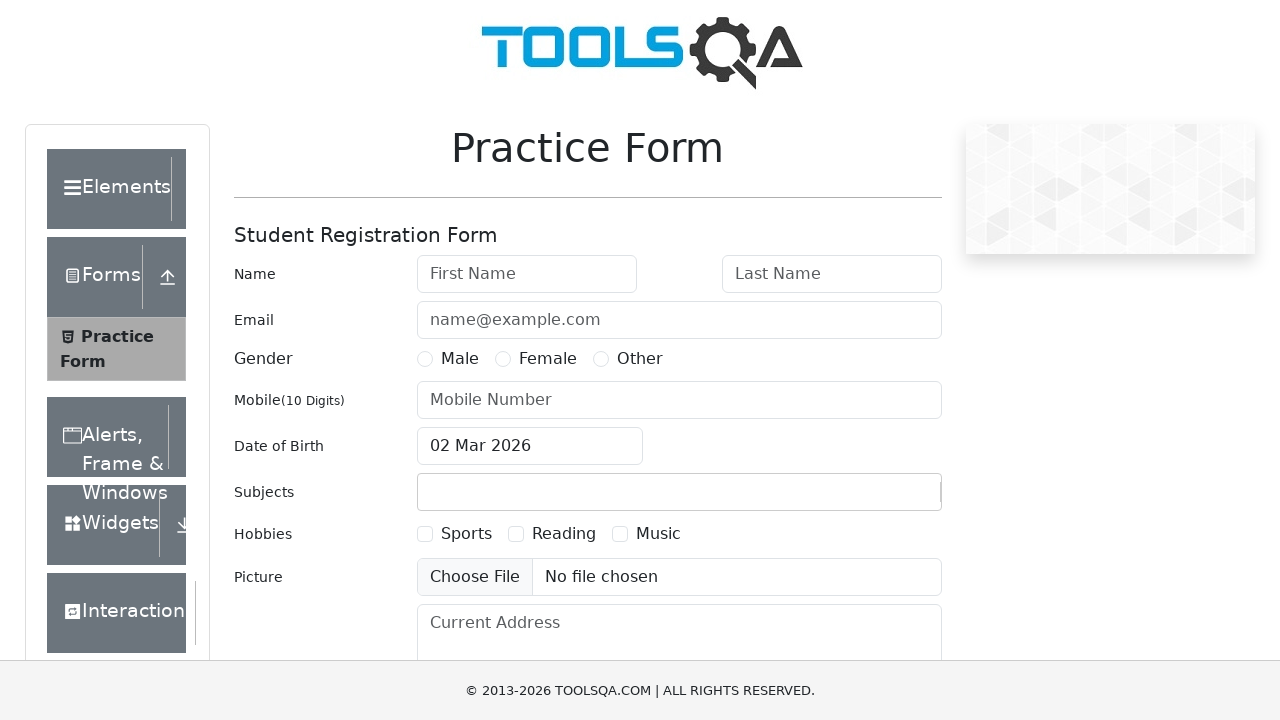

Scrolled to submit button
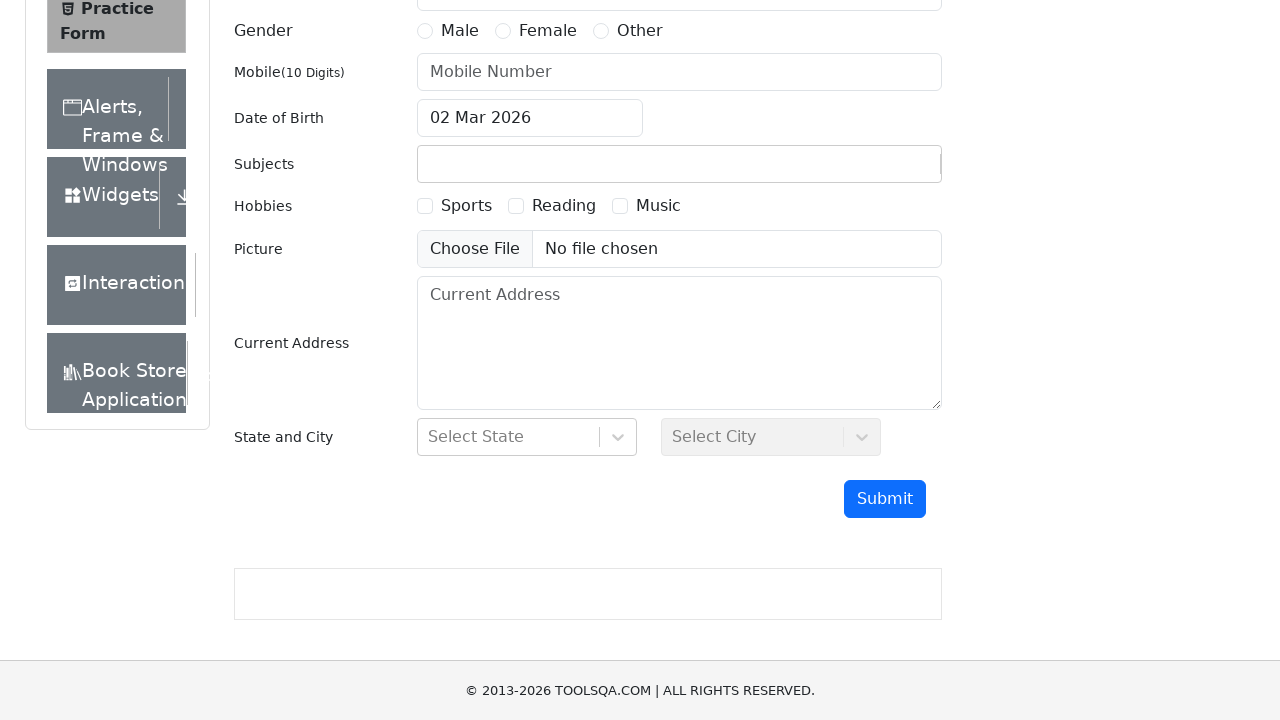

Clicked submit button without filling required fields at (885, 499) on #submit
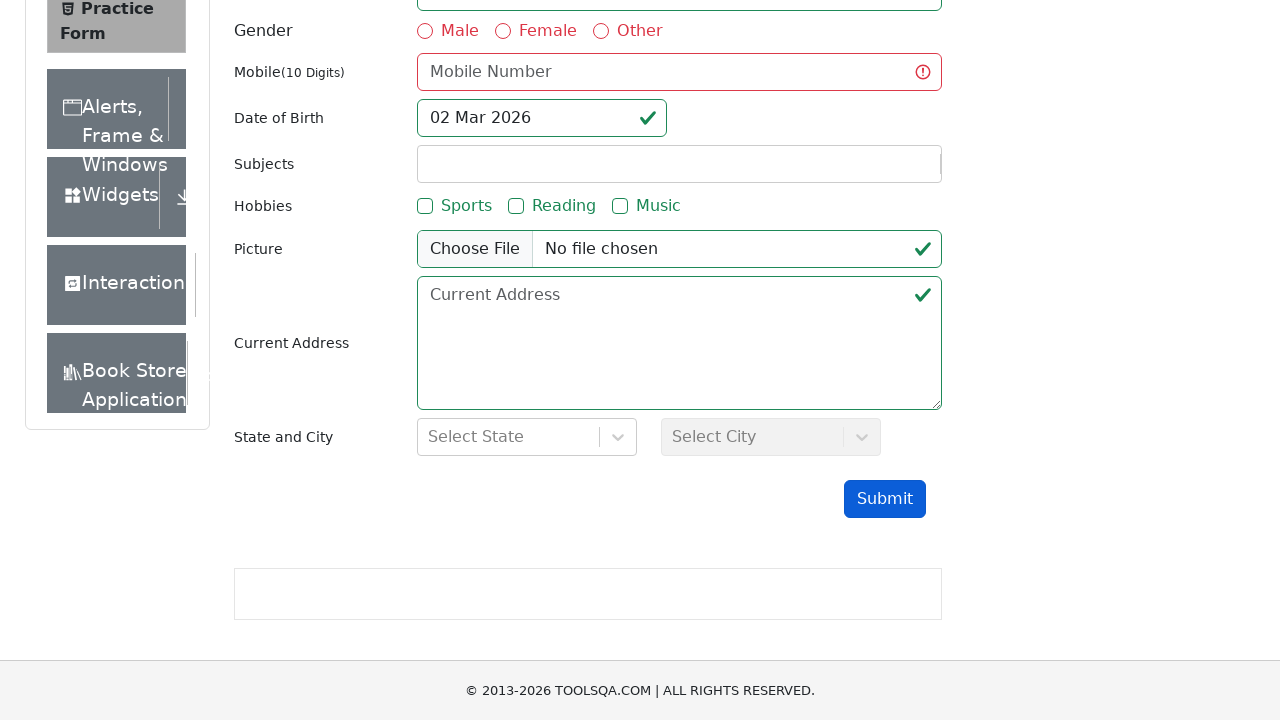

Validation error detected on first name field - form submission rejected
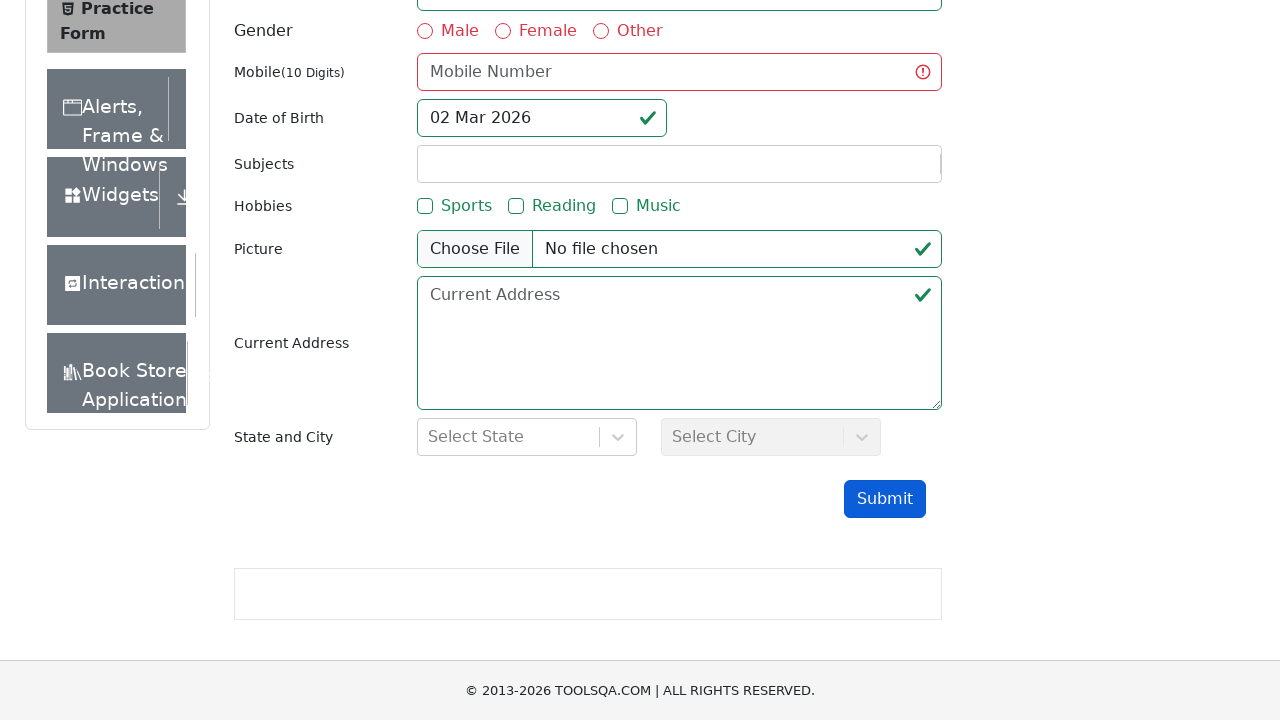

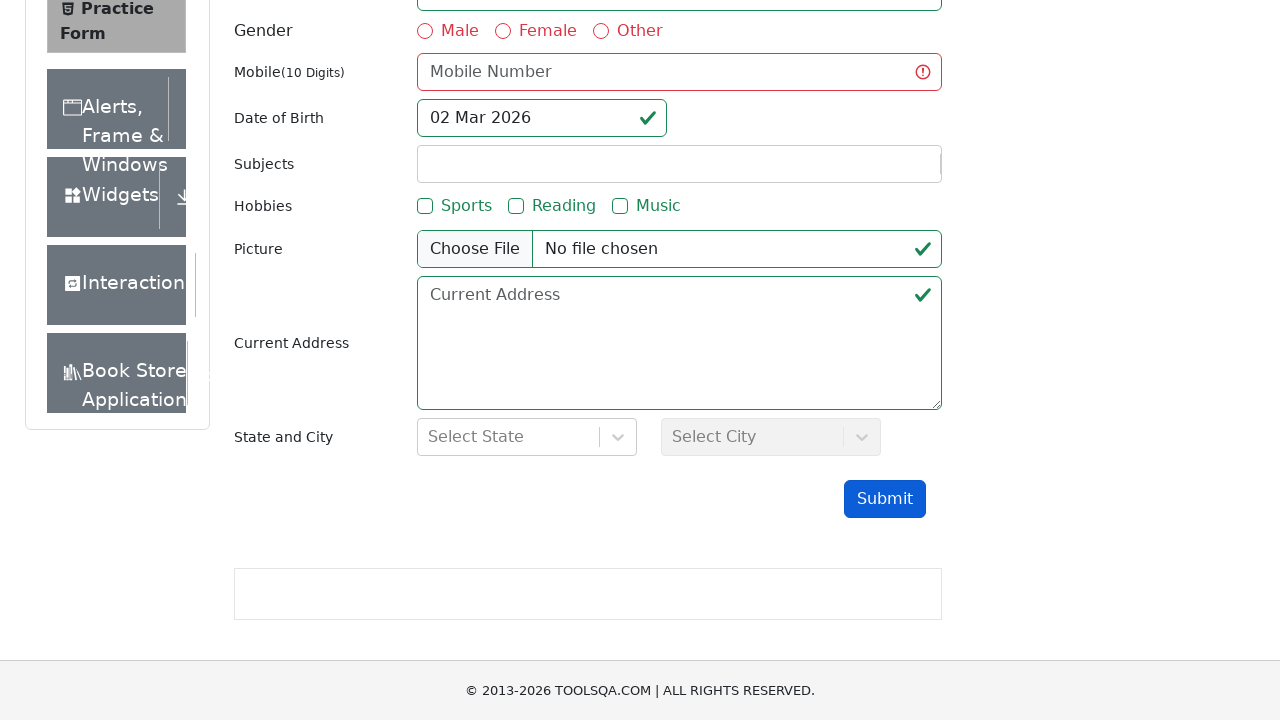